Tests e-commerce functionality by searching for specific vegetables and adding them to cart

Starting URL: https://rahulshettyacademy.com/seleniumPractise/

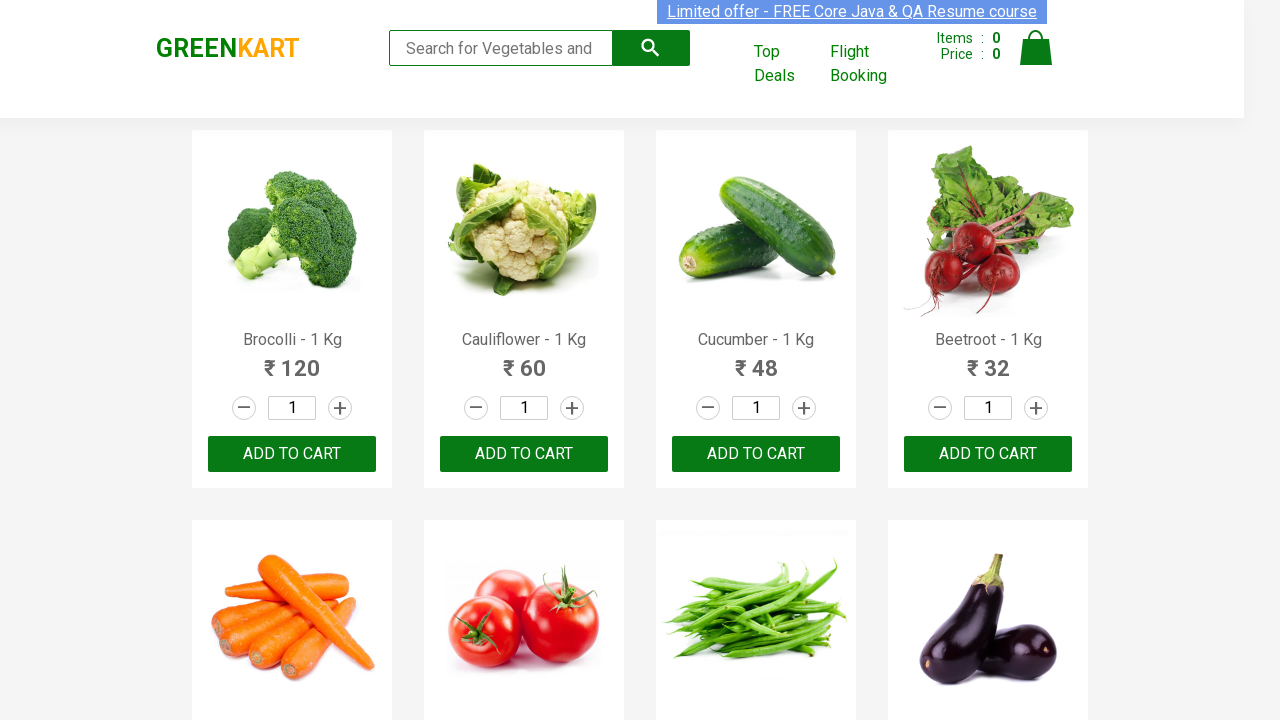

Waited for product names to load on the page
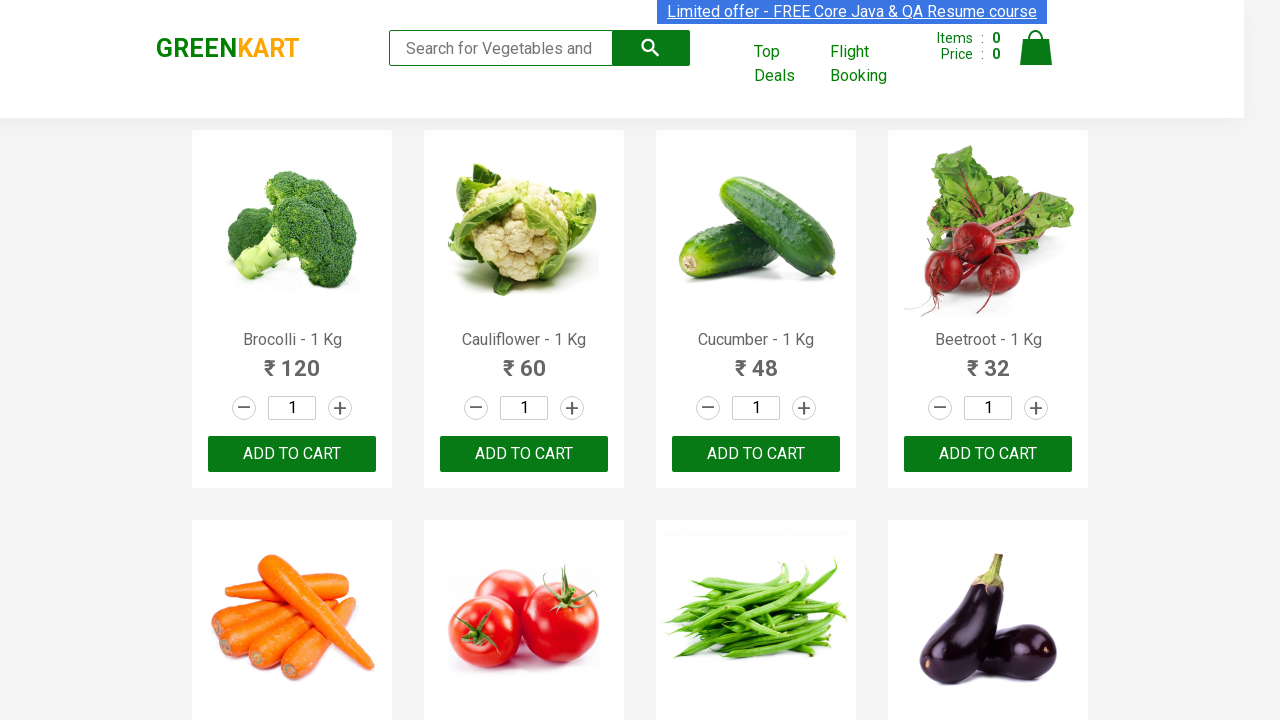

Defined list of vegetables to add to cart: Brocolli, Cucumber, Beetroot, Carrot
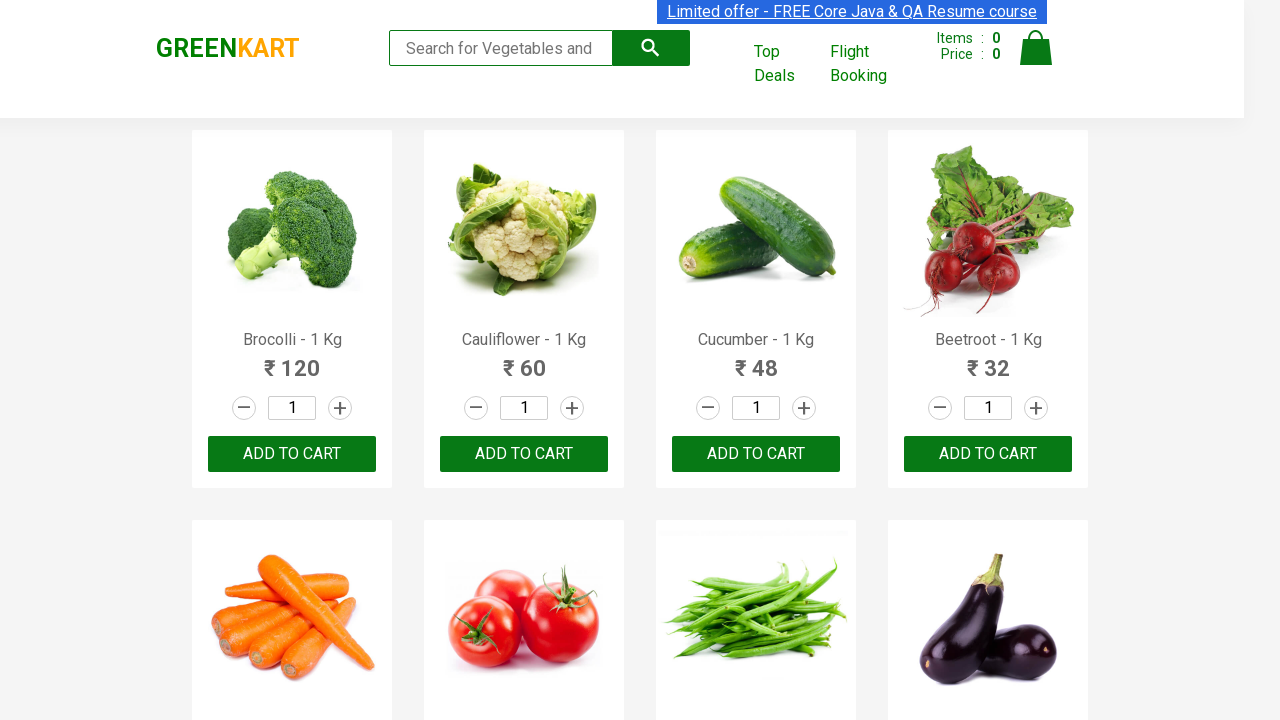

Retrieved all product name elements from the page
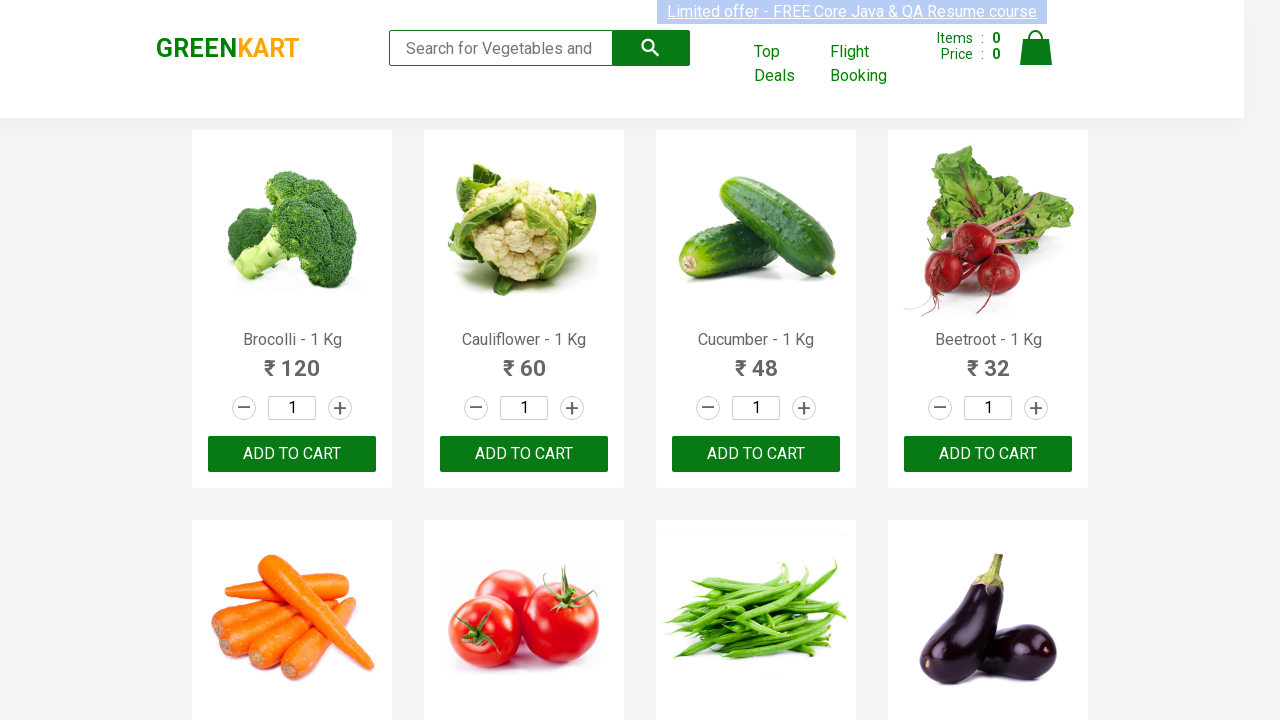

Retrieved product name text at index 0
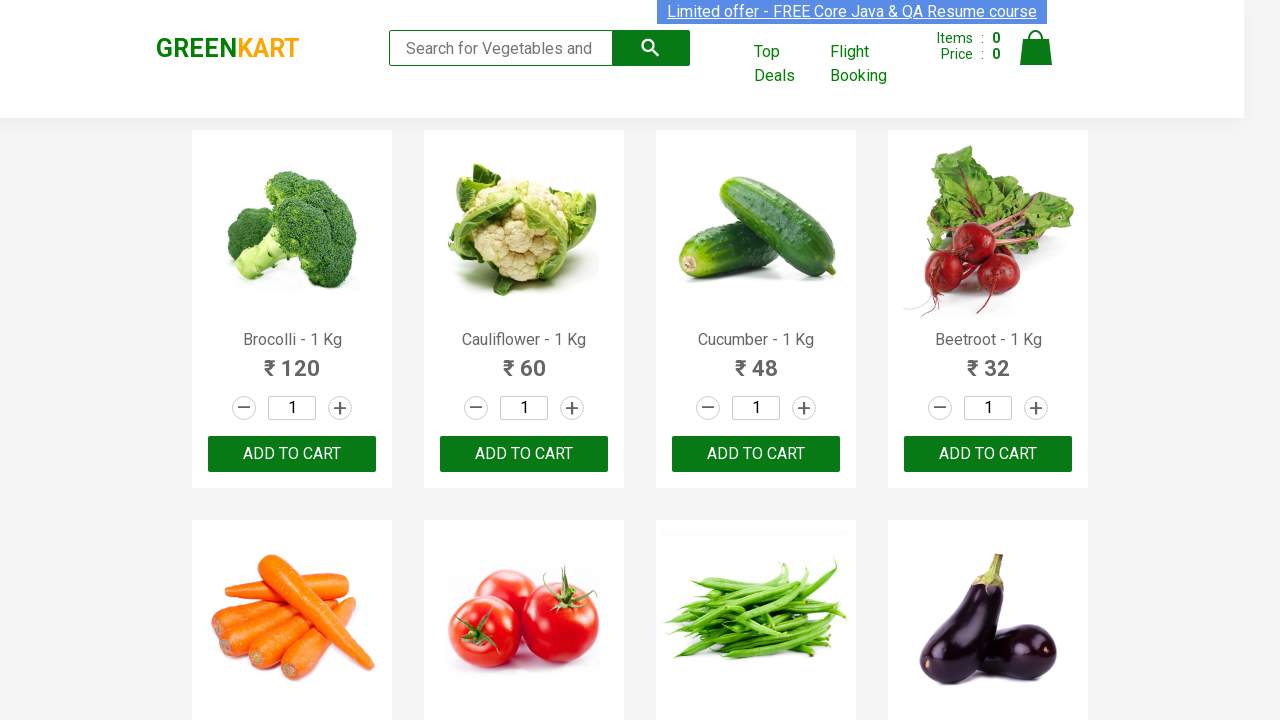

Extracted product name: 'Brocolli'
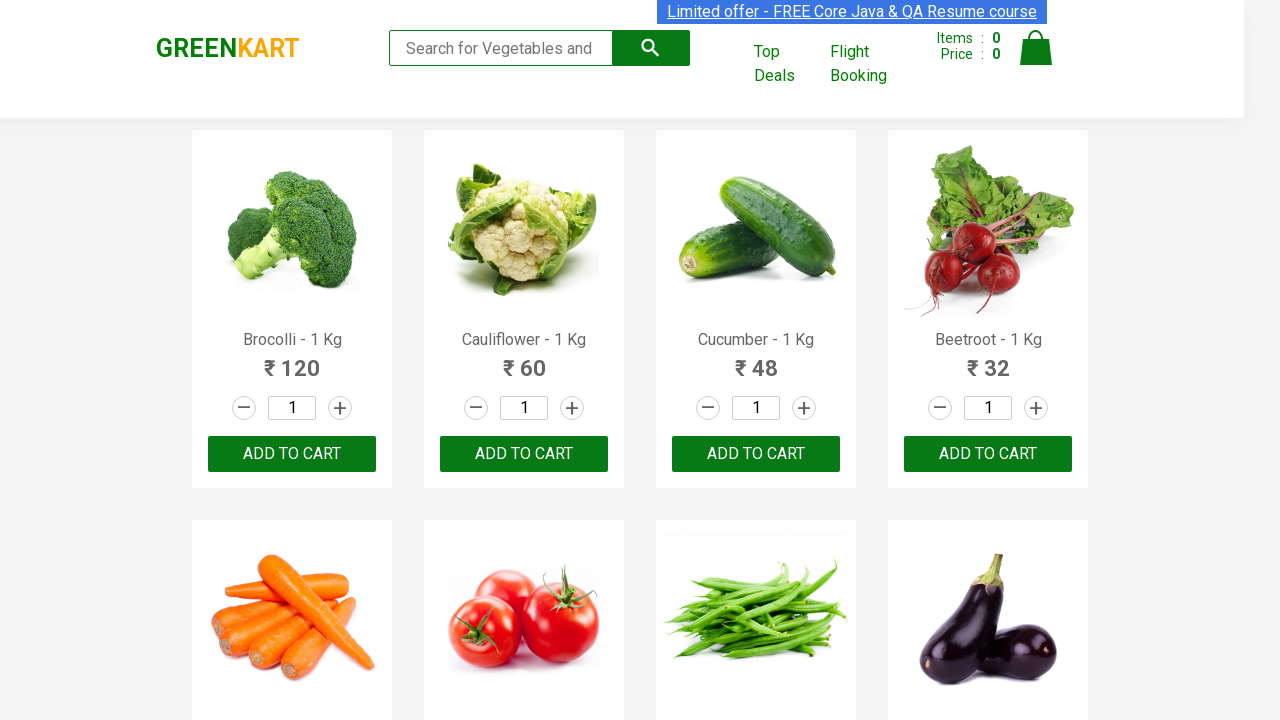

Added 'Brocolli' to cart at (292, 454) on xpath=//div[@class='product-action']/button >> nth=0
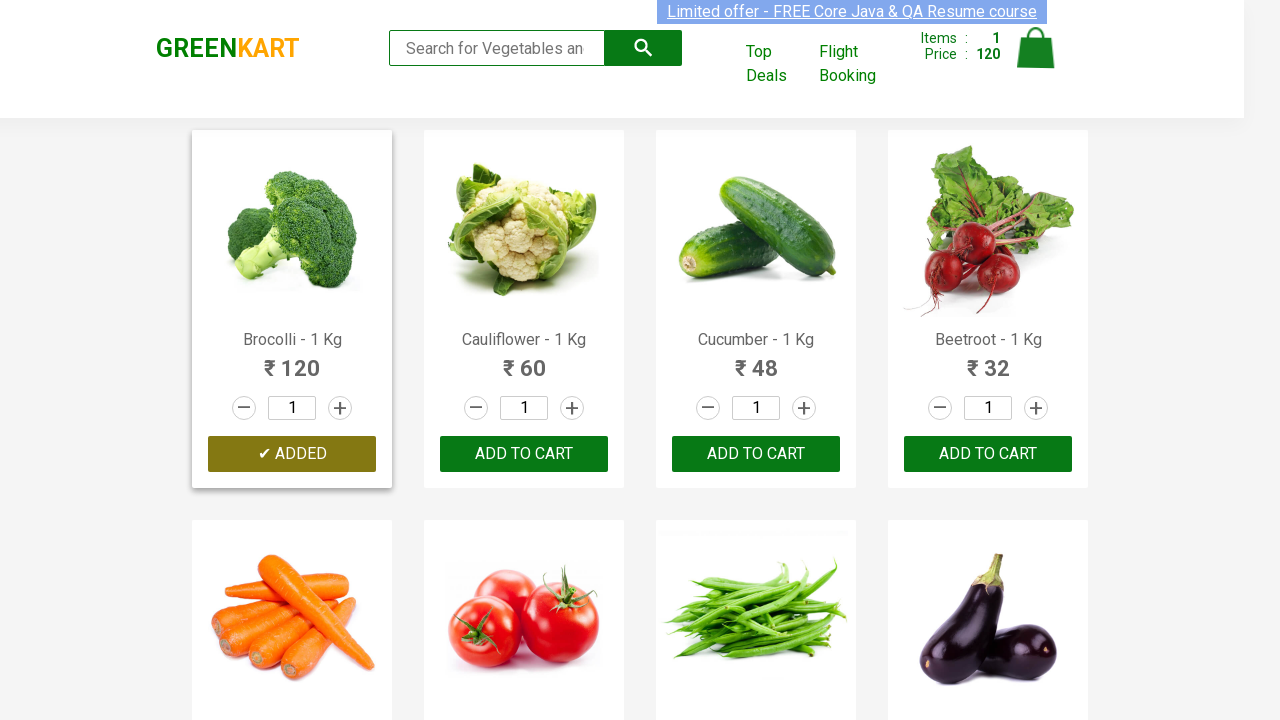

Retrieved product name text at index 1
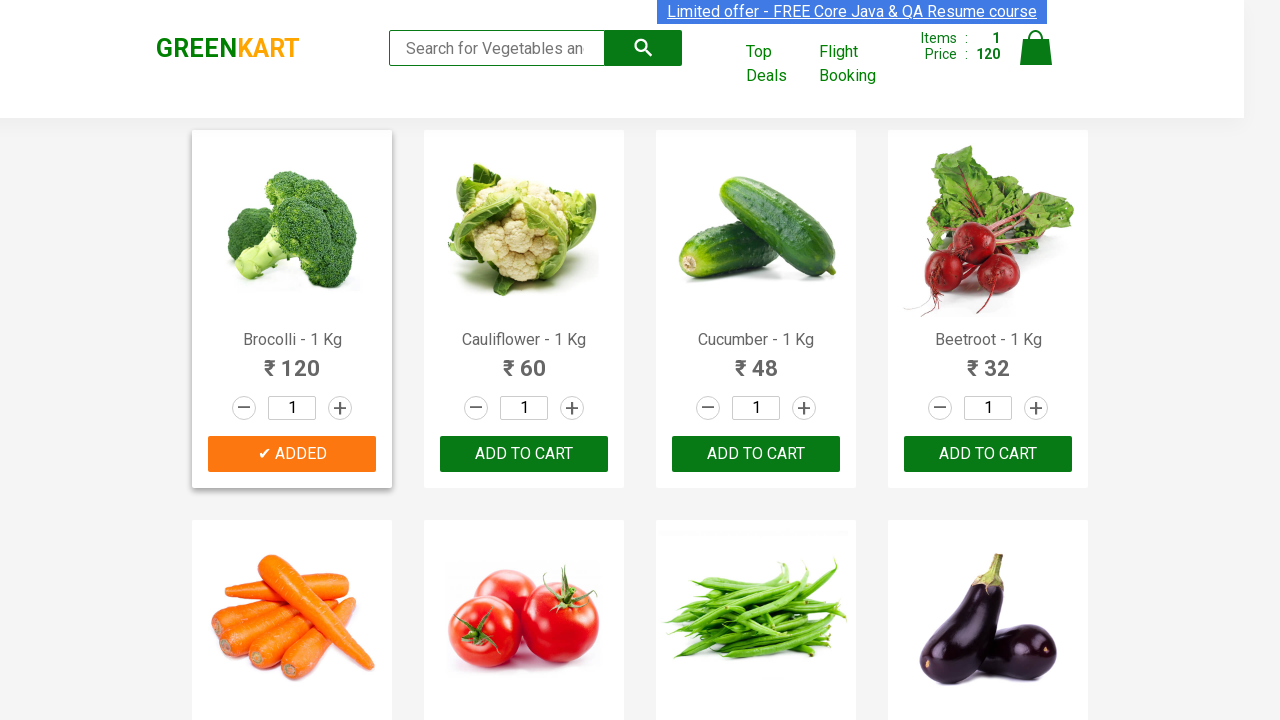

Extracted product name: 'Cauliflower'
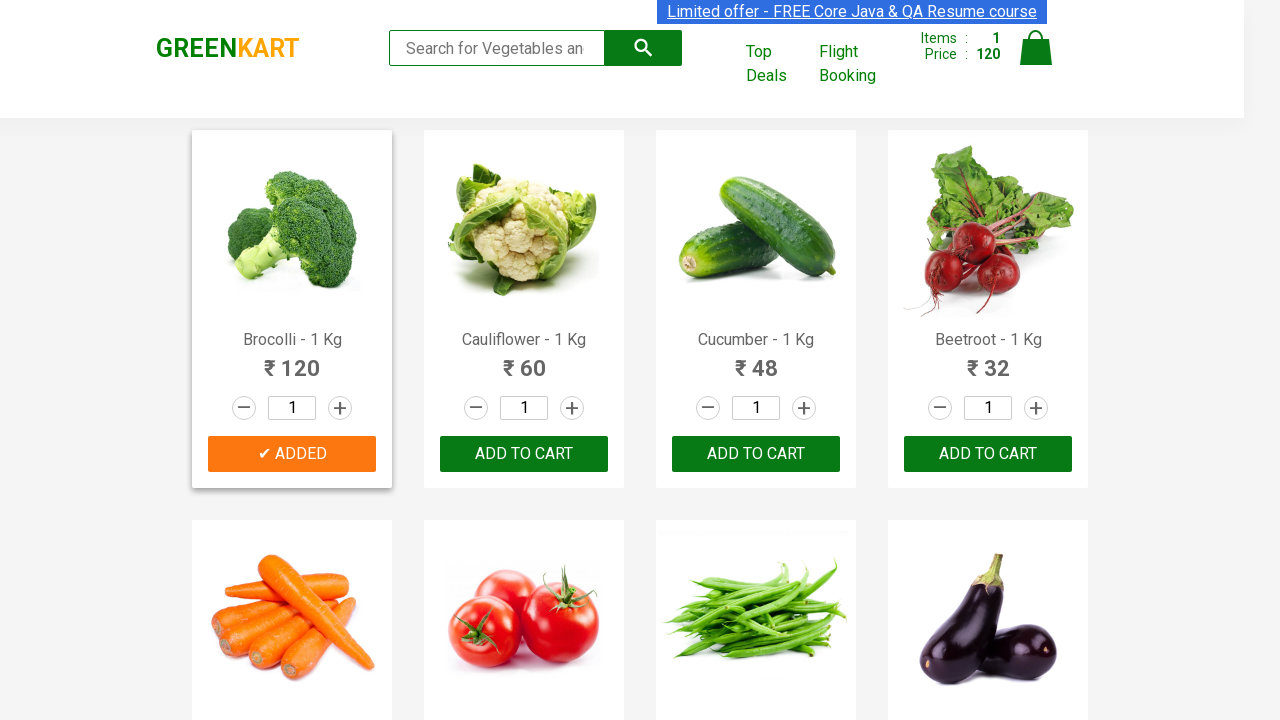

Retrieved product name text at index 2
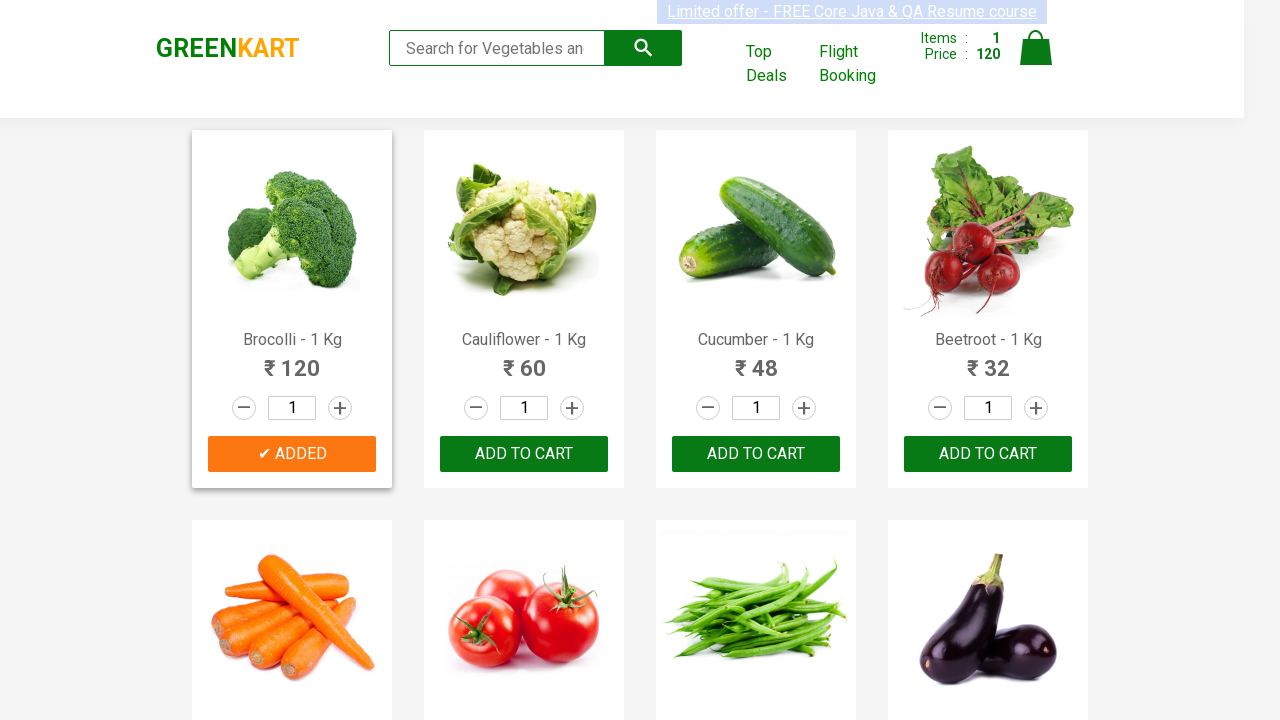

Extracted product name: 'Cucumber'
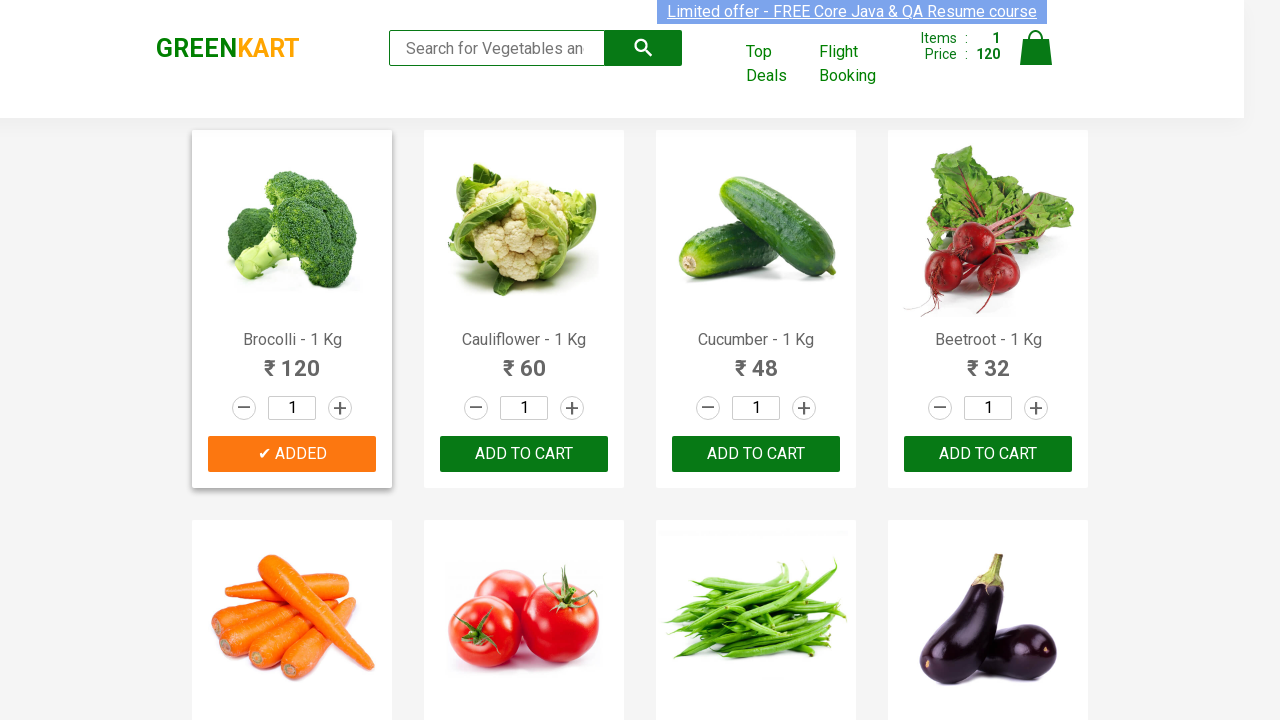

Added 'Cucumber' to cart at (756, 454) on xpath=//div[@class='product-action']/button >> nth=2
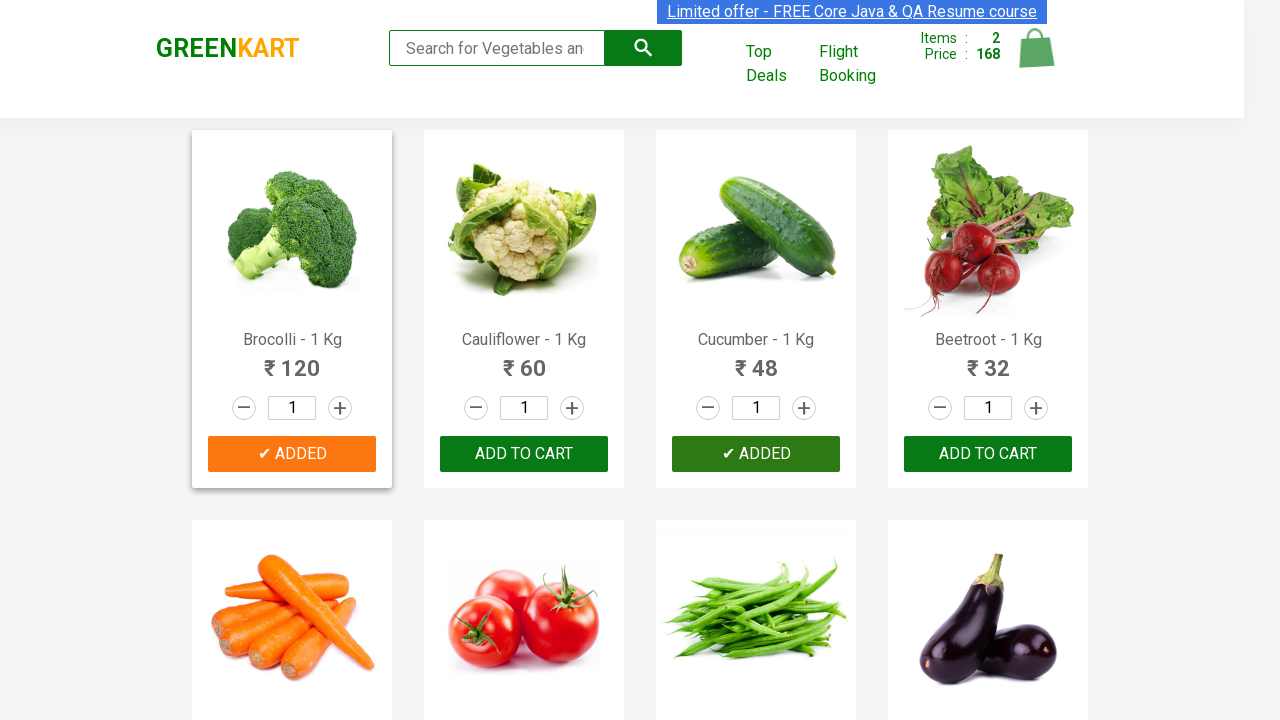

Retrieved product name text at index 3
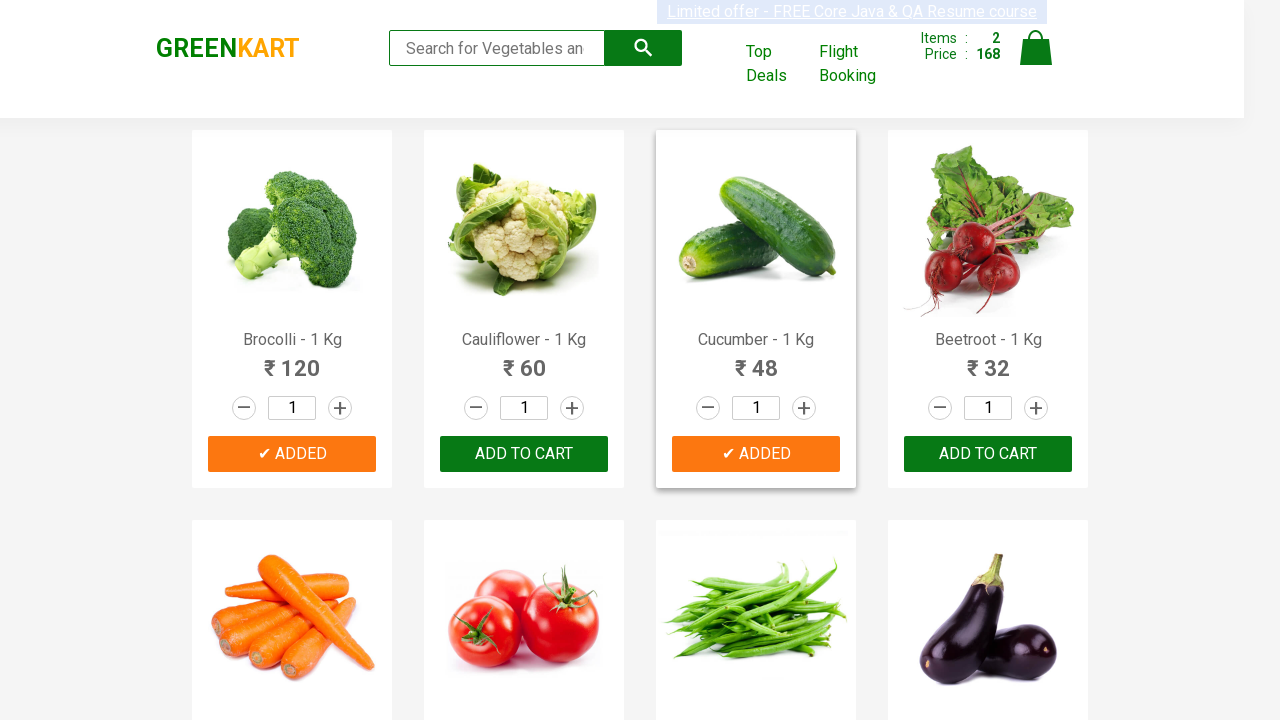

Extracted product name: 'Beetroot'
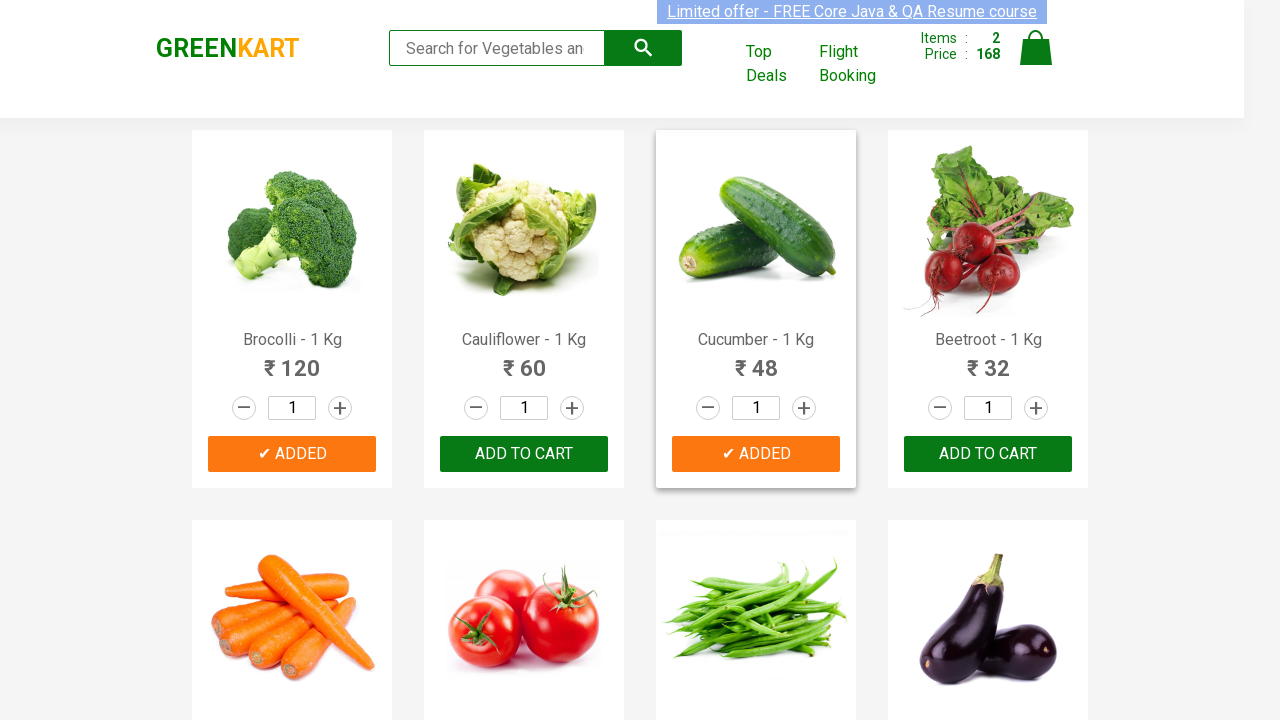

Added 'Beetroot' to cart at (988, 454) on xpath=//div[@class='product-action']/button >> nth=3
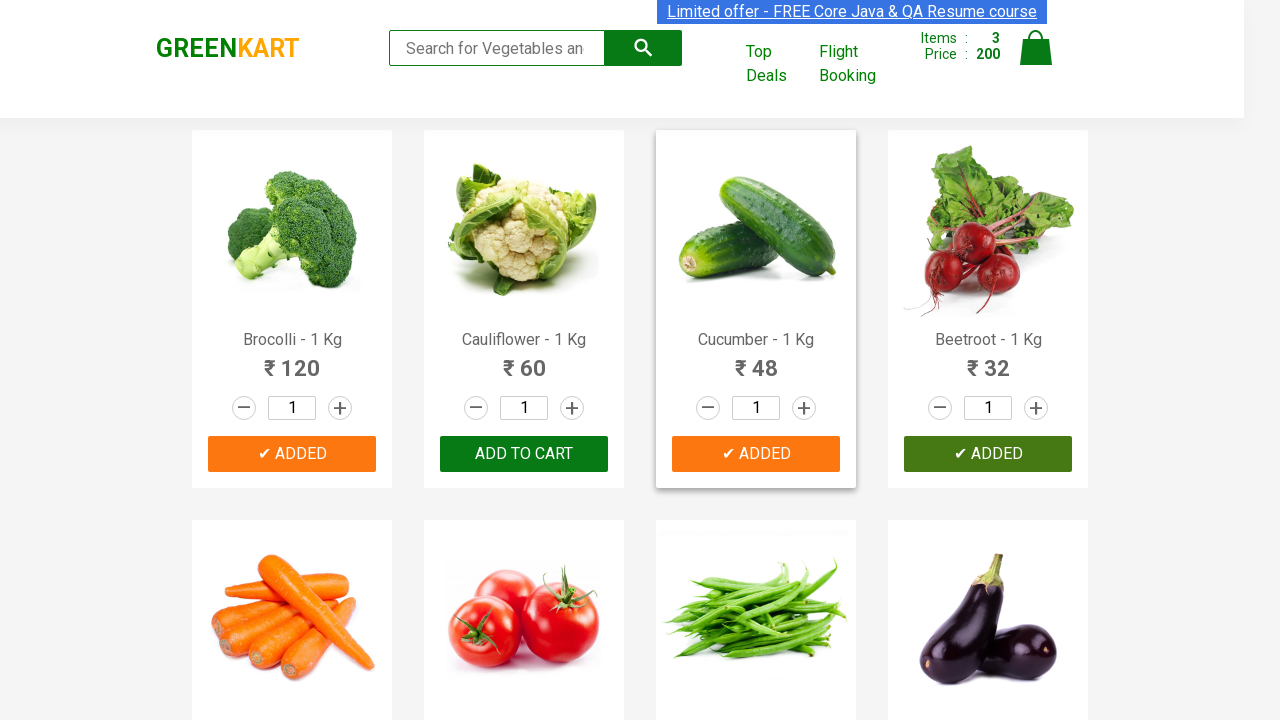

Retrieved product name text at index 4
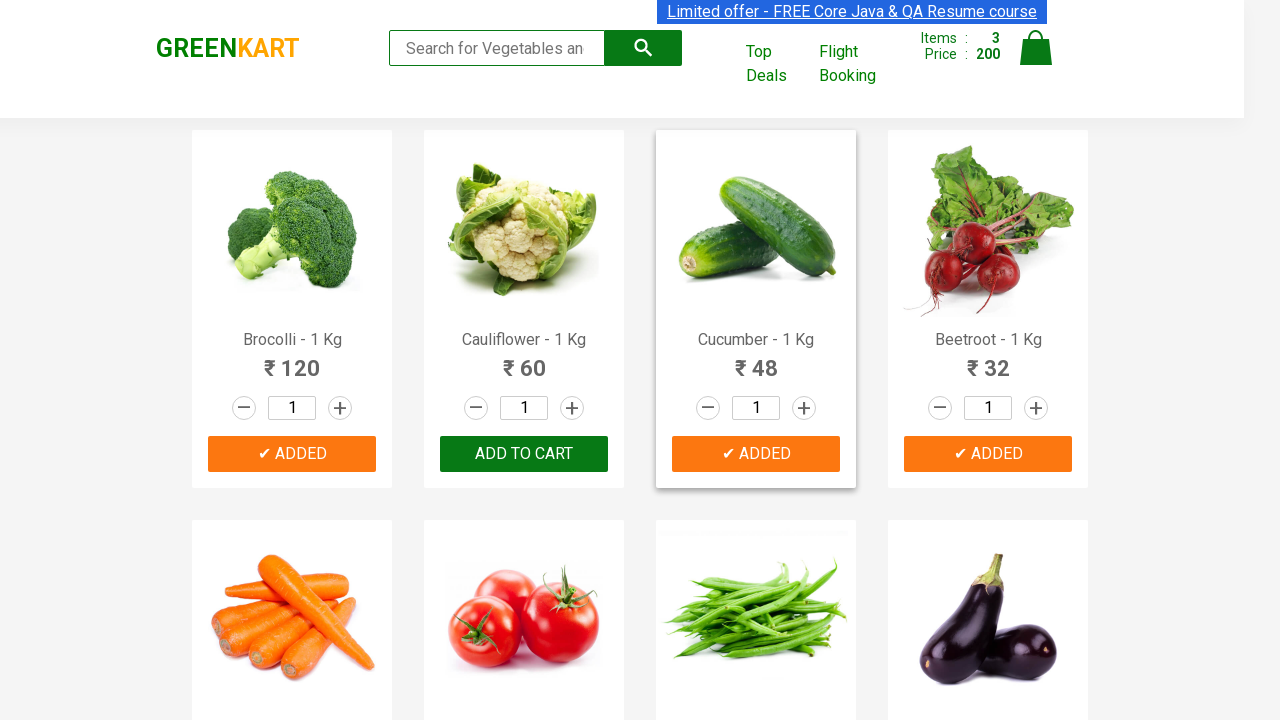

Extracted product name: 'Carrot'
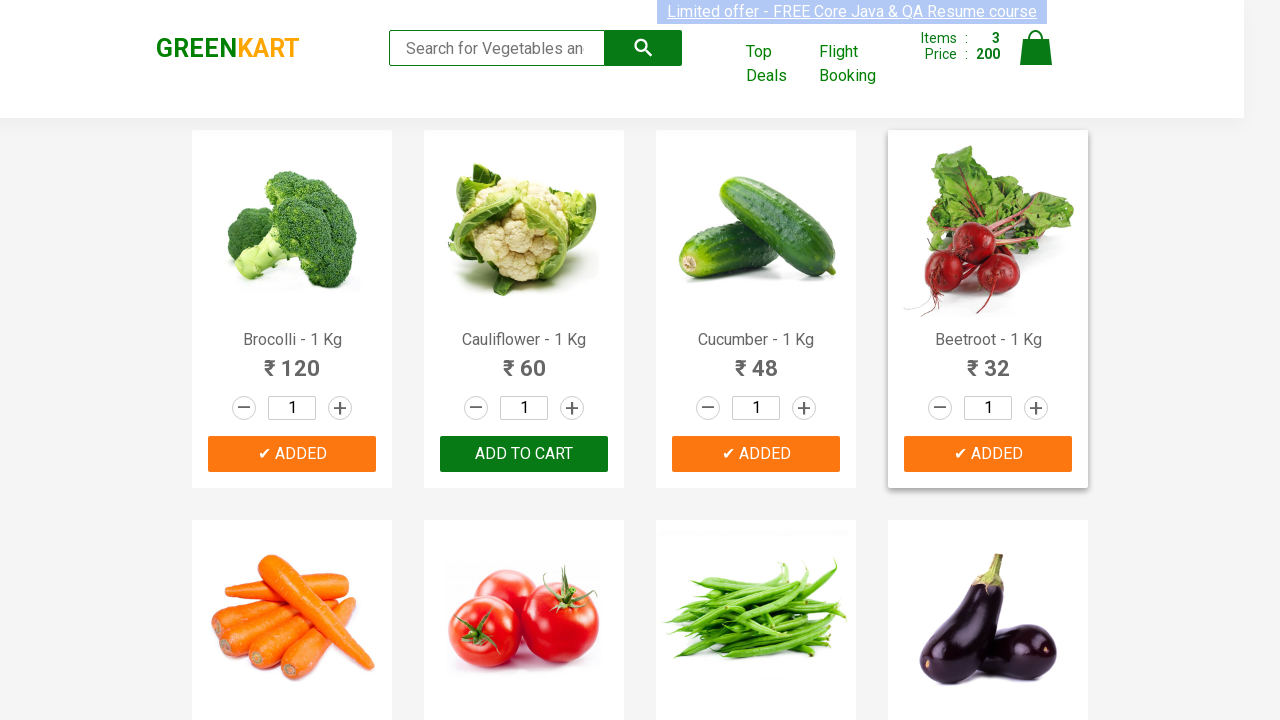

Added 'Carrot' to cart at (292, 360) on xpath=//div[@class='product-action']/button >> nth=4
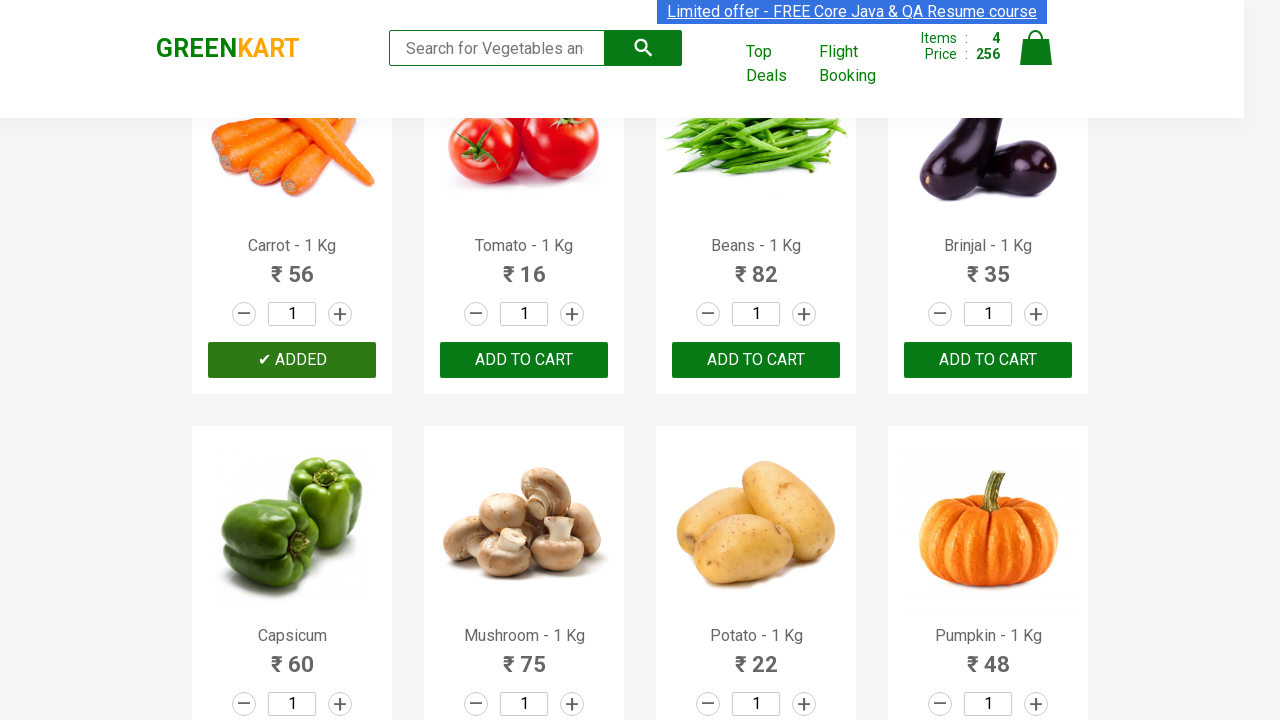

All 4 required vegetables have been added to cart
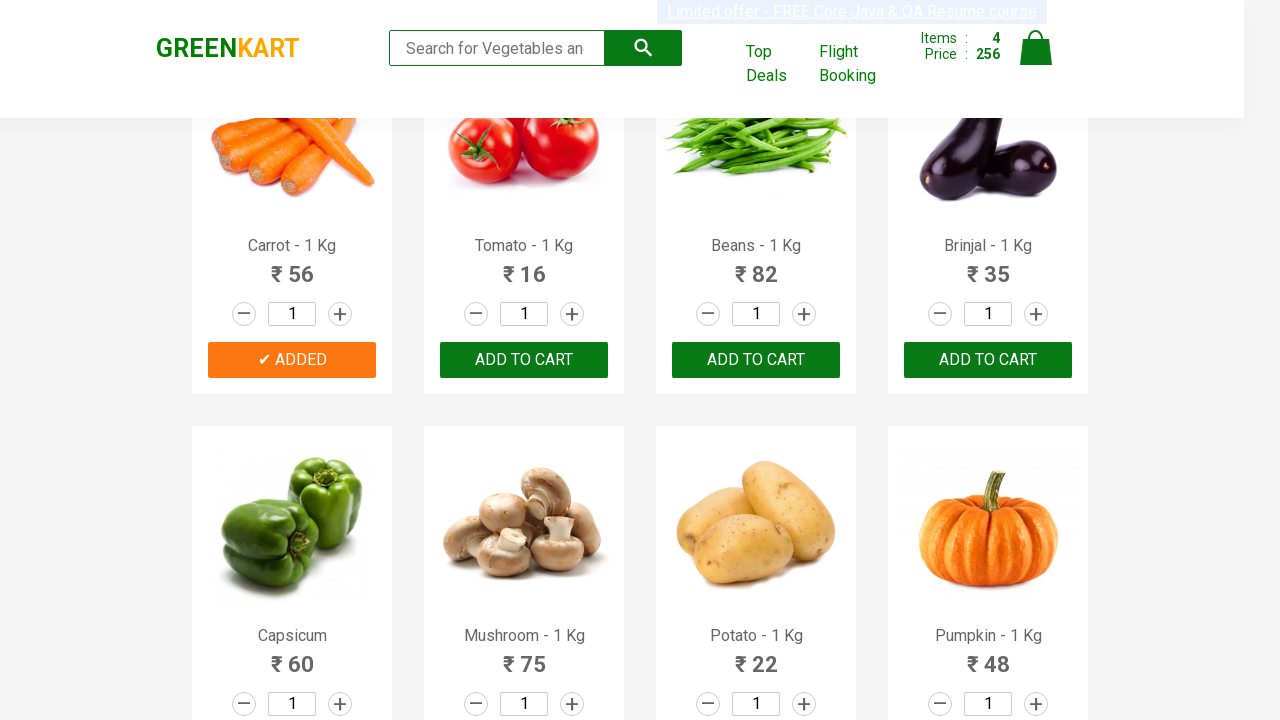

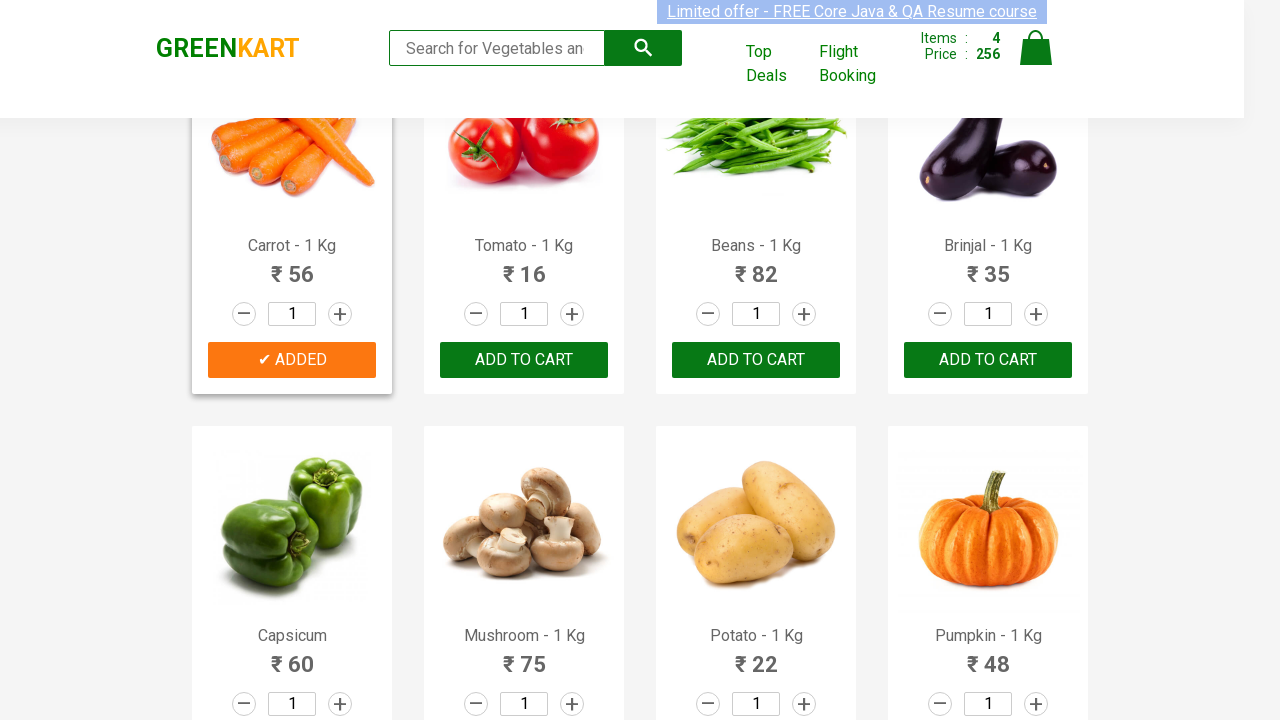